Solves a mathematical captcha by calculating a value, entering it into a form, selecting checkboxes, and submitting the result

Starting URL: http://suninjuly.github.io/math.html

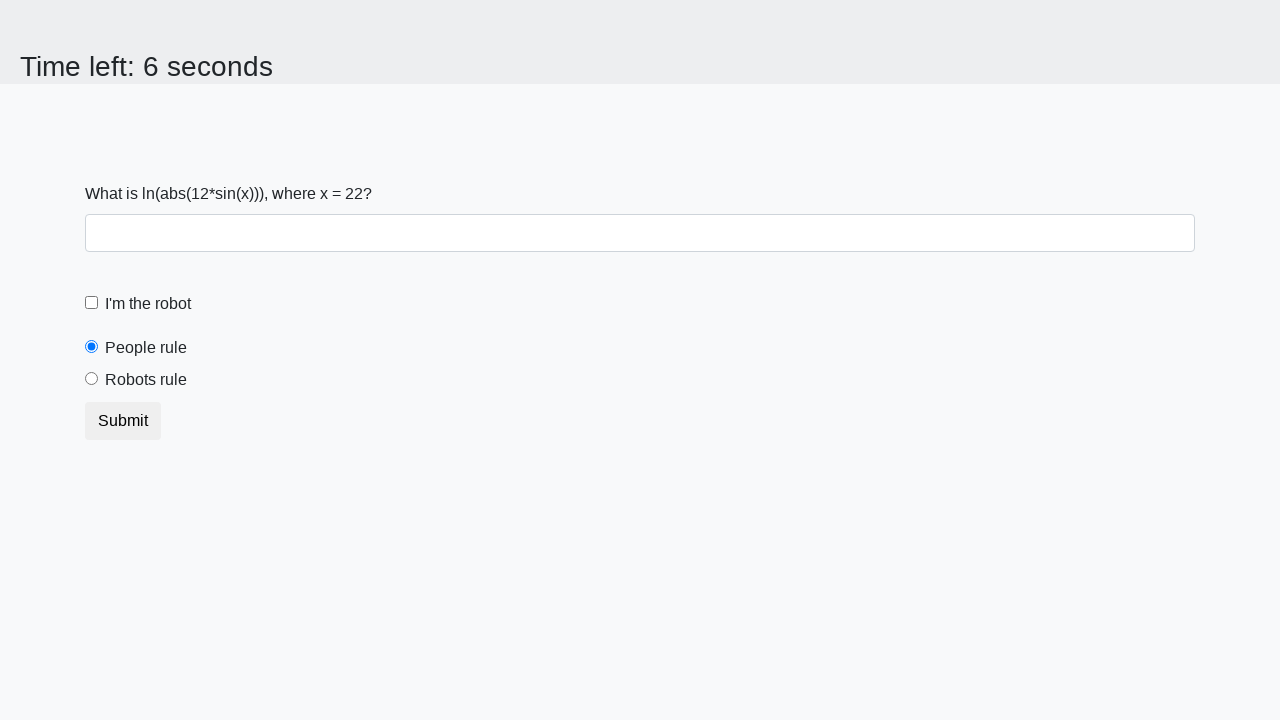

Located and retrieved the mathematical value from #input_value element
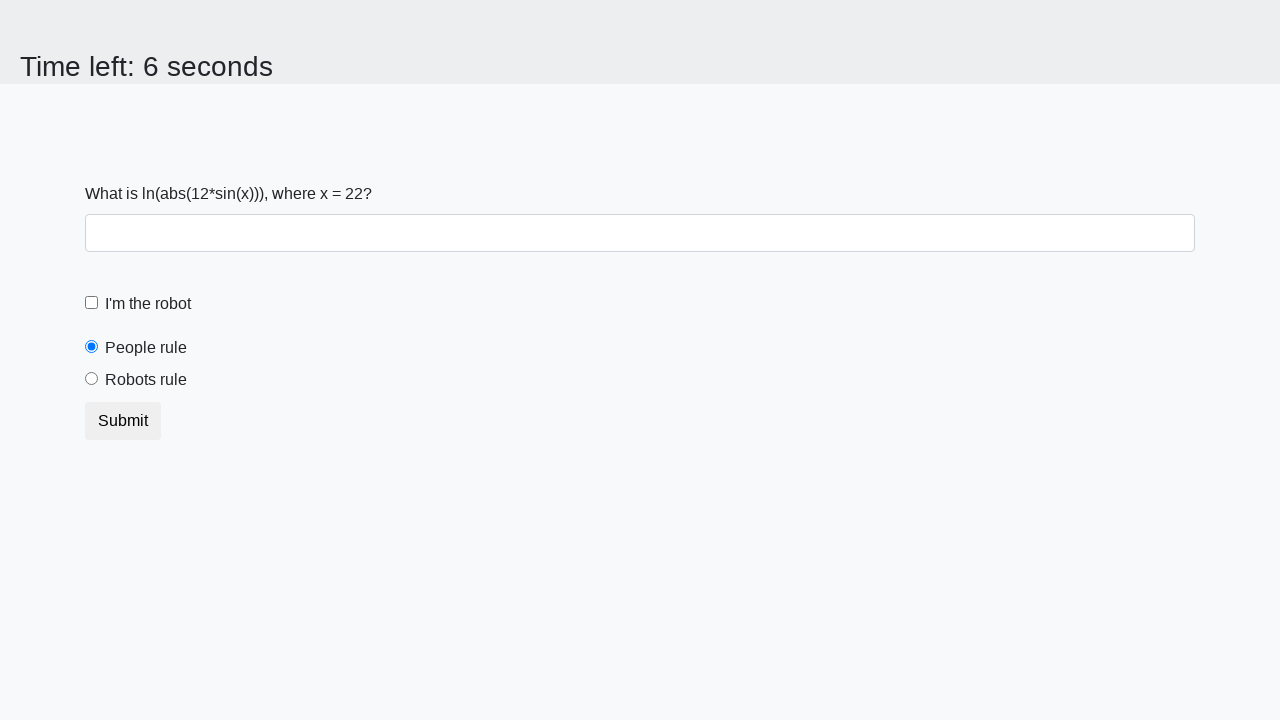

Calculated the mathematical captcha answer: -2.2422832386981817
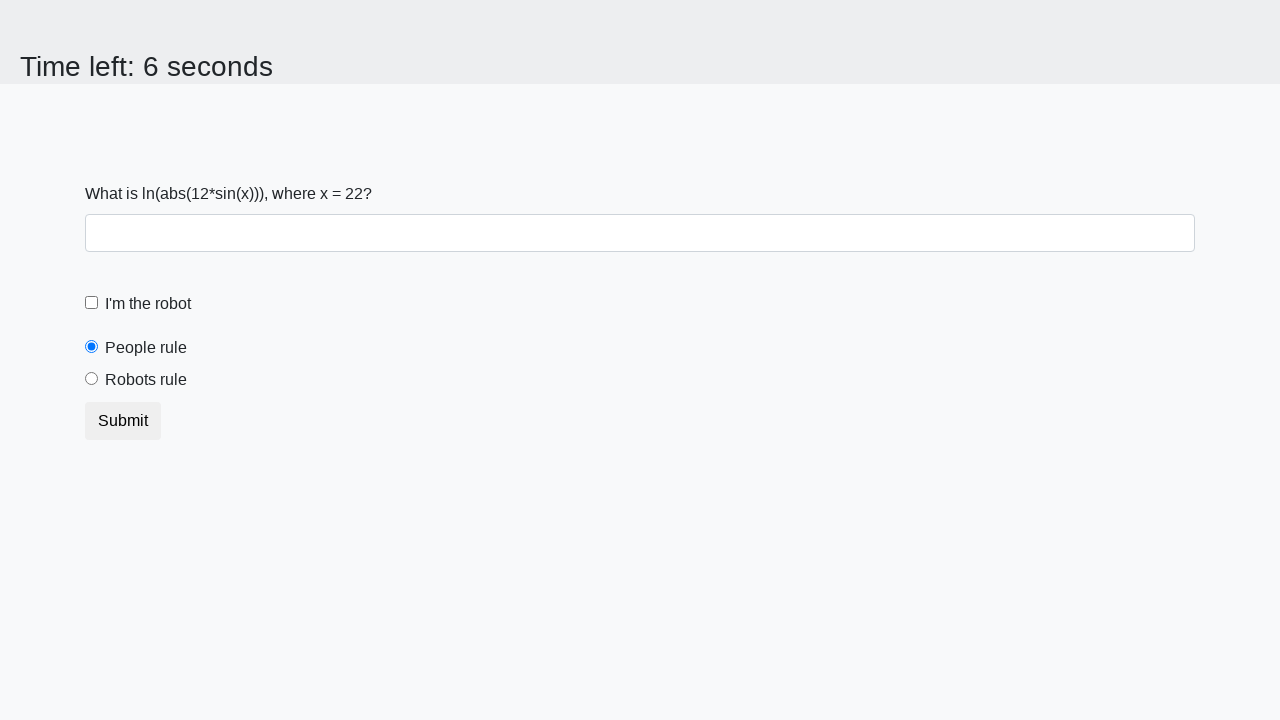

Entered calculated answer '-2.2422832386981817' into the answer field on #answer
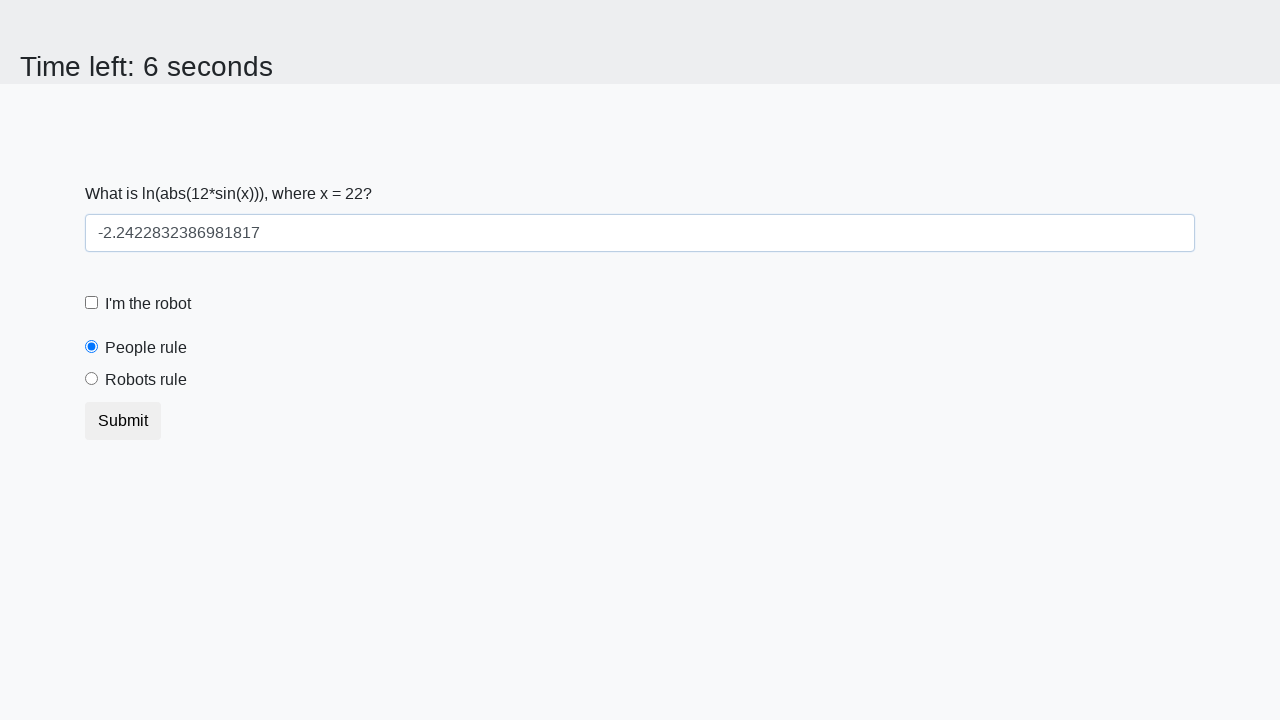

Clicked the robot checkbox at (92, 303) on #robotCheckbox
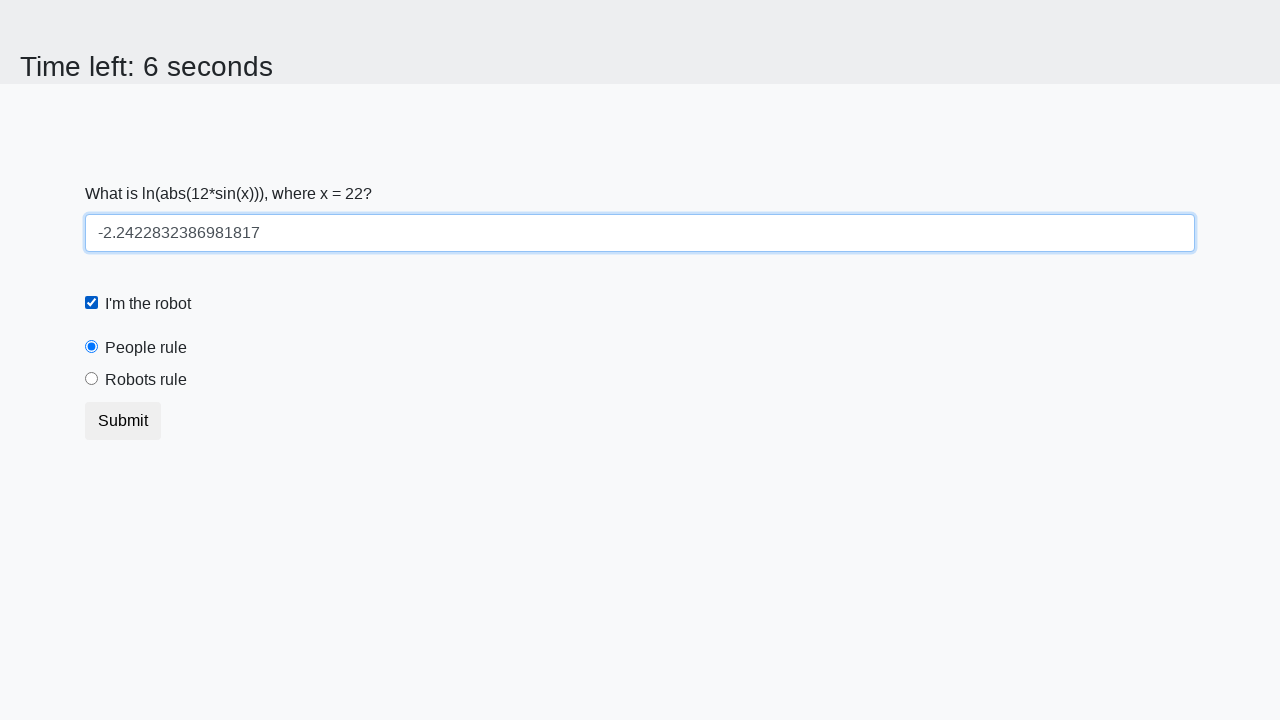

Selected the 'robots rule' radio button at (146, 380) on [for="robotsRule"]
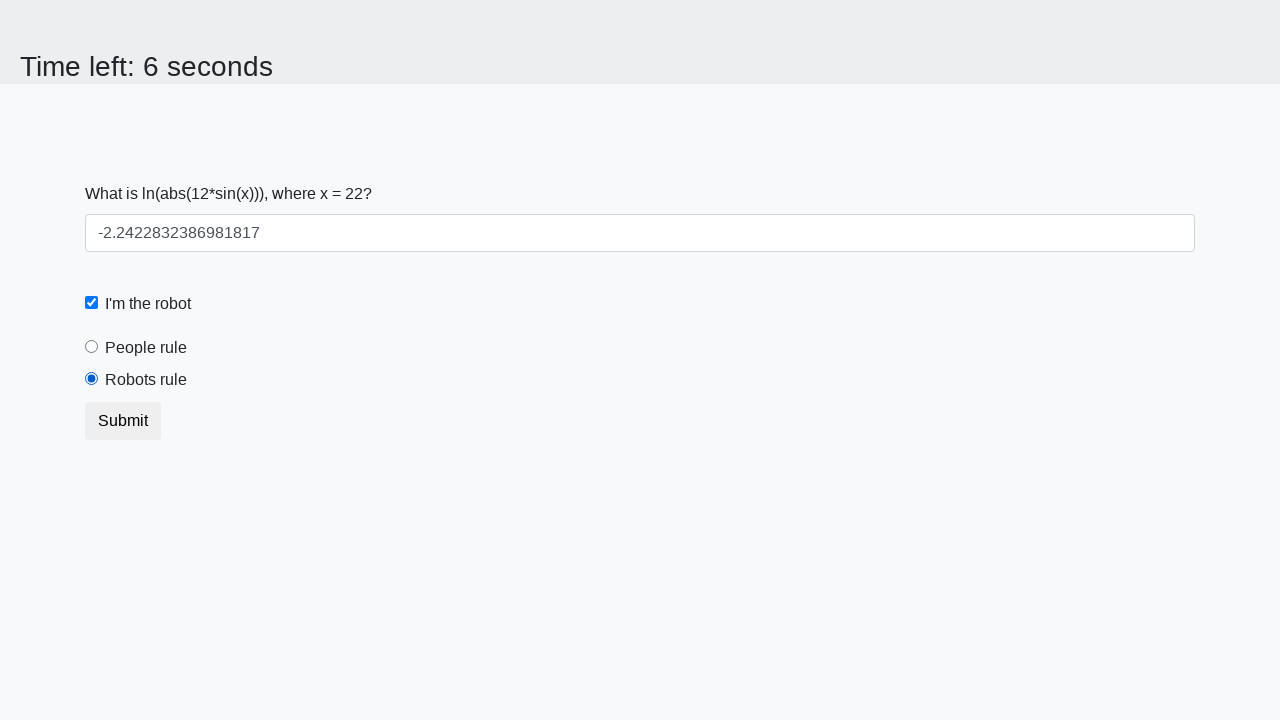

Clicked the submit button to send the form at (123, 421) on [type="submit"]
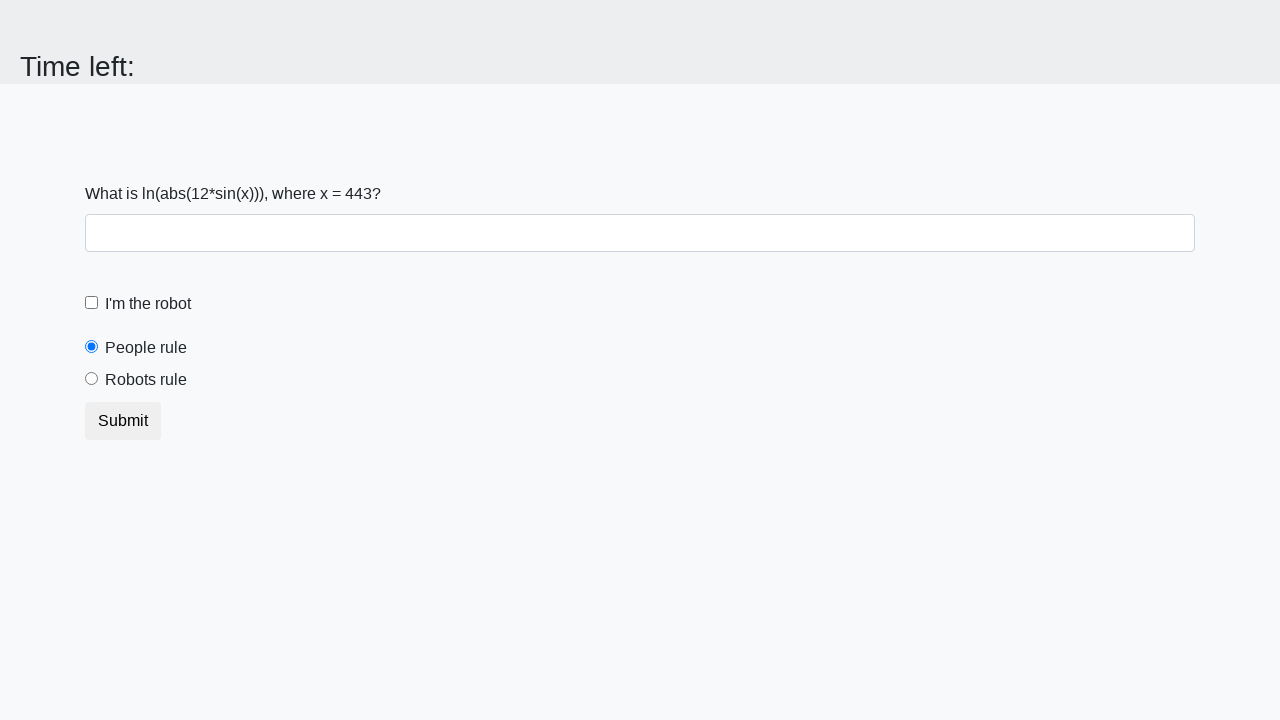

Waited 1 second for the result page to load
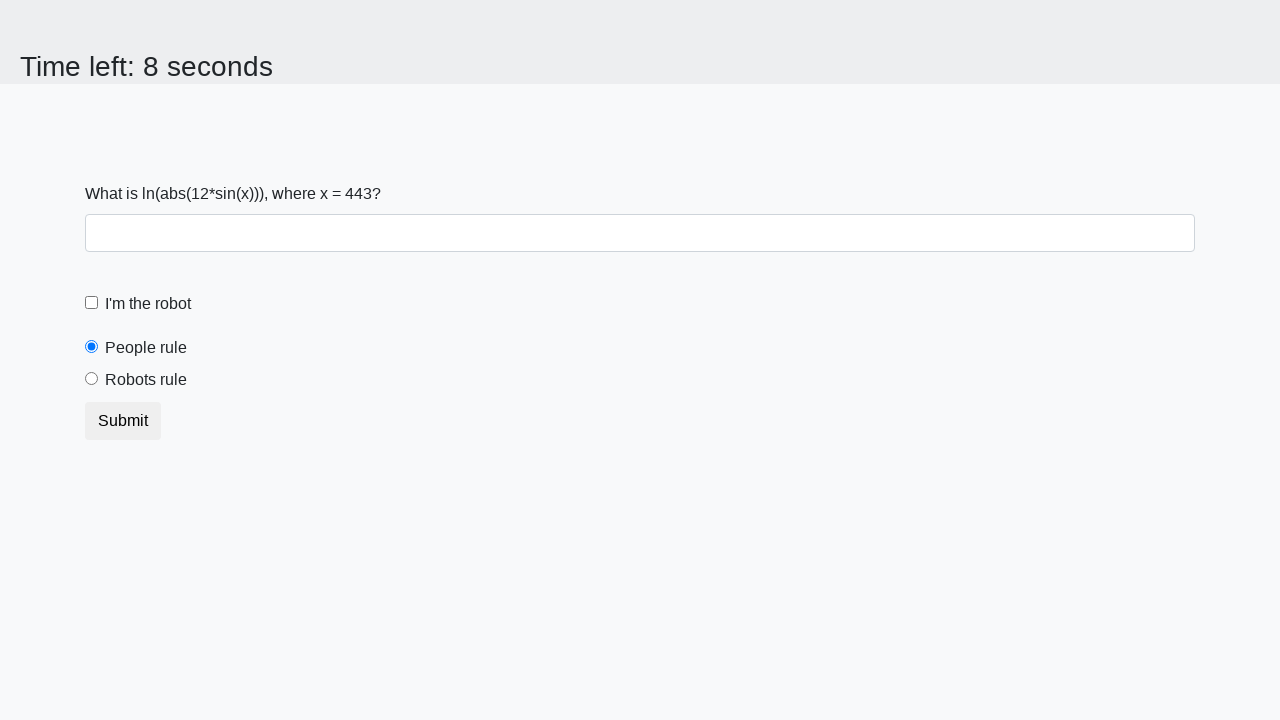

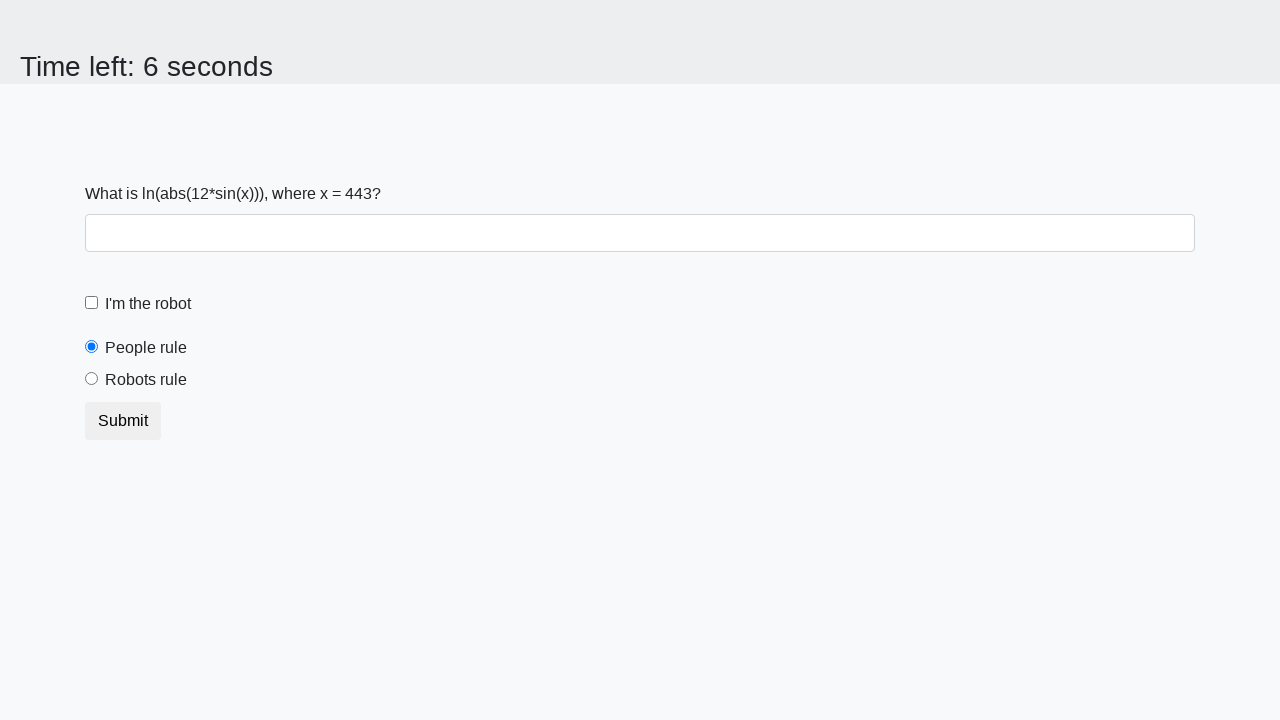